Uses advanced search filters to find USS Missouri by selecting nation, type, and rarity options

Starting URL: http://was.tamgc.net/

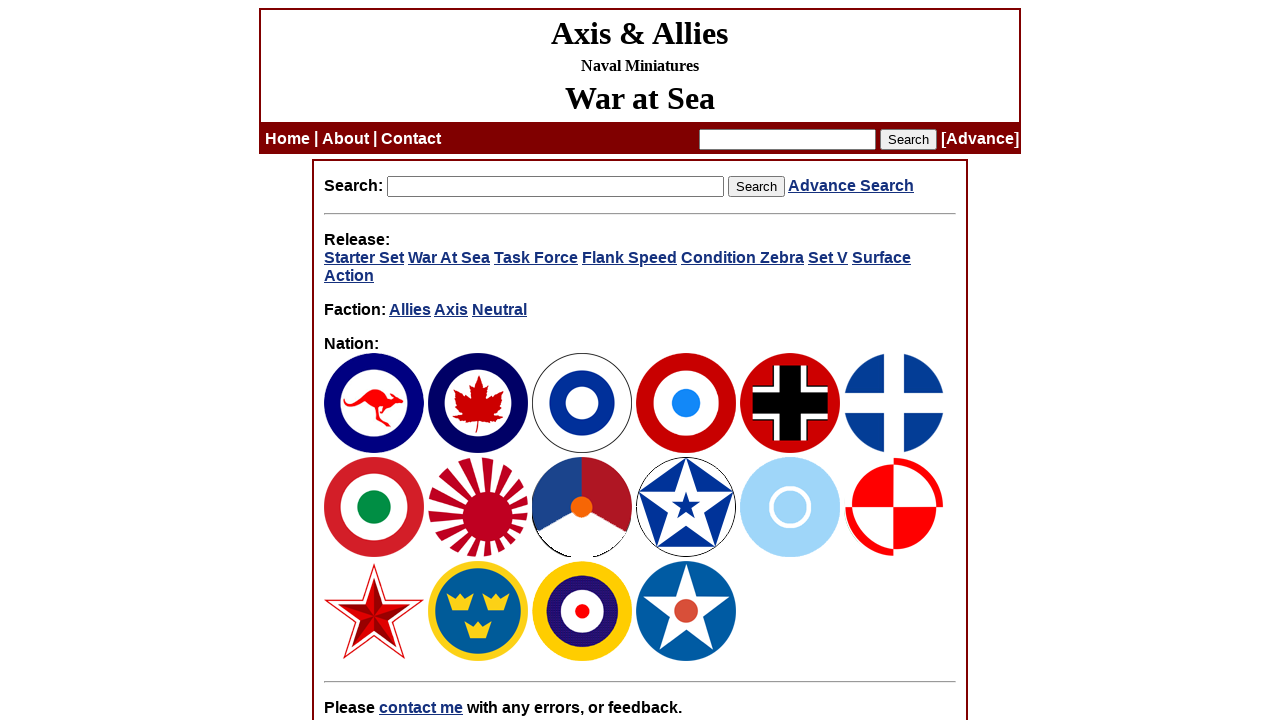

Clicked on Advance search link at (980, 138) on internal:text="[Advance]"i
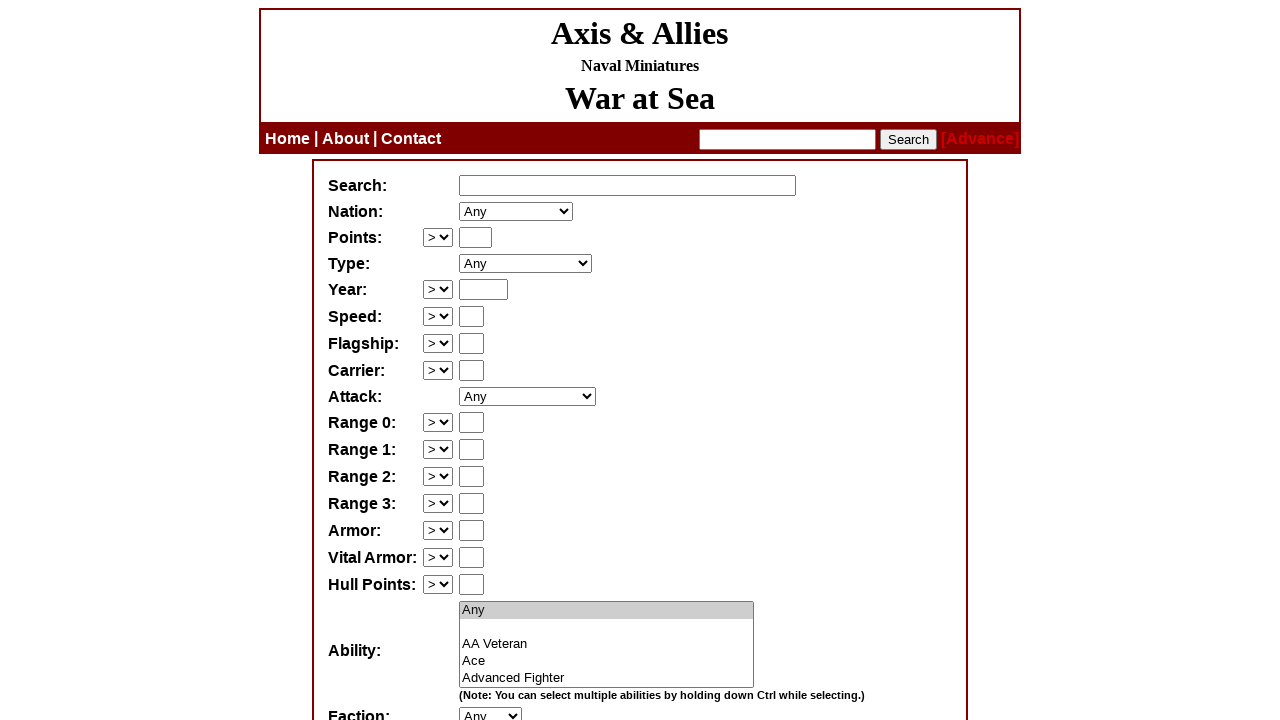

Selected United States from nation dropdown on [name='nation']
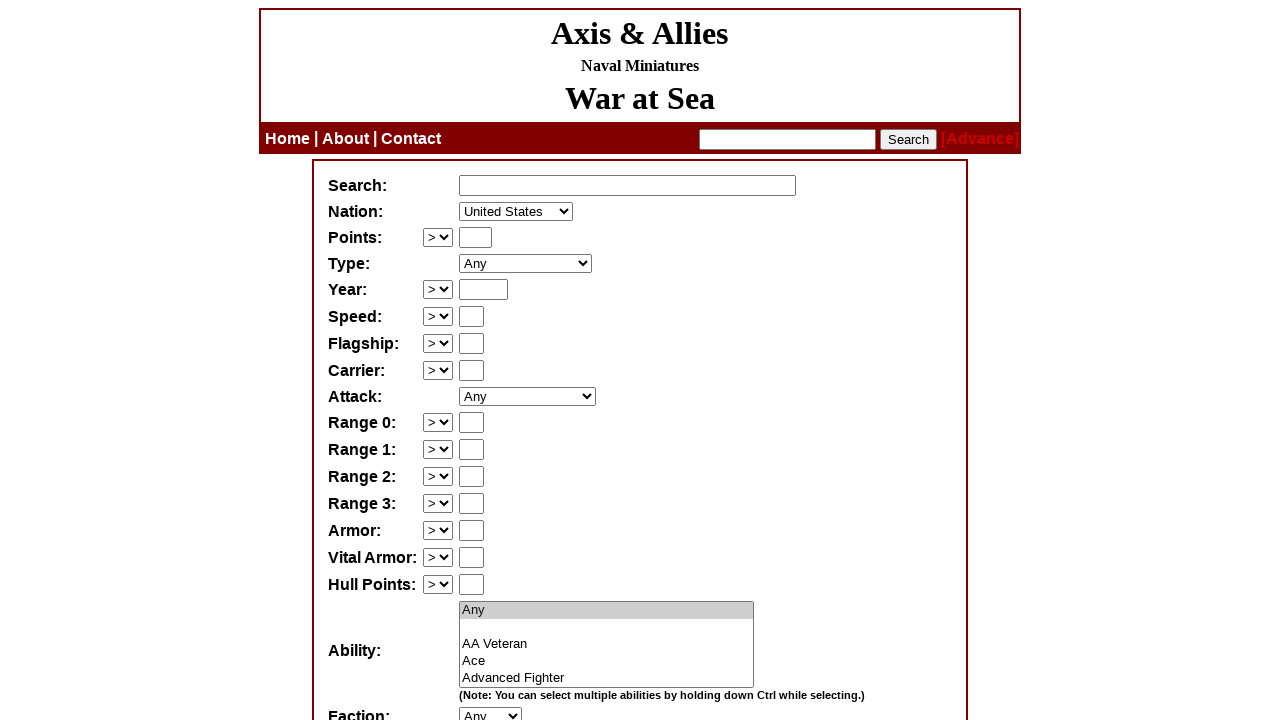

Selected Battleship from type dropdown on [name='type']
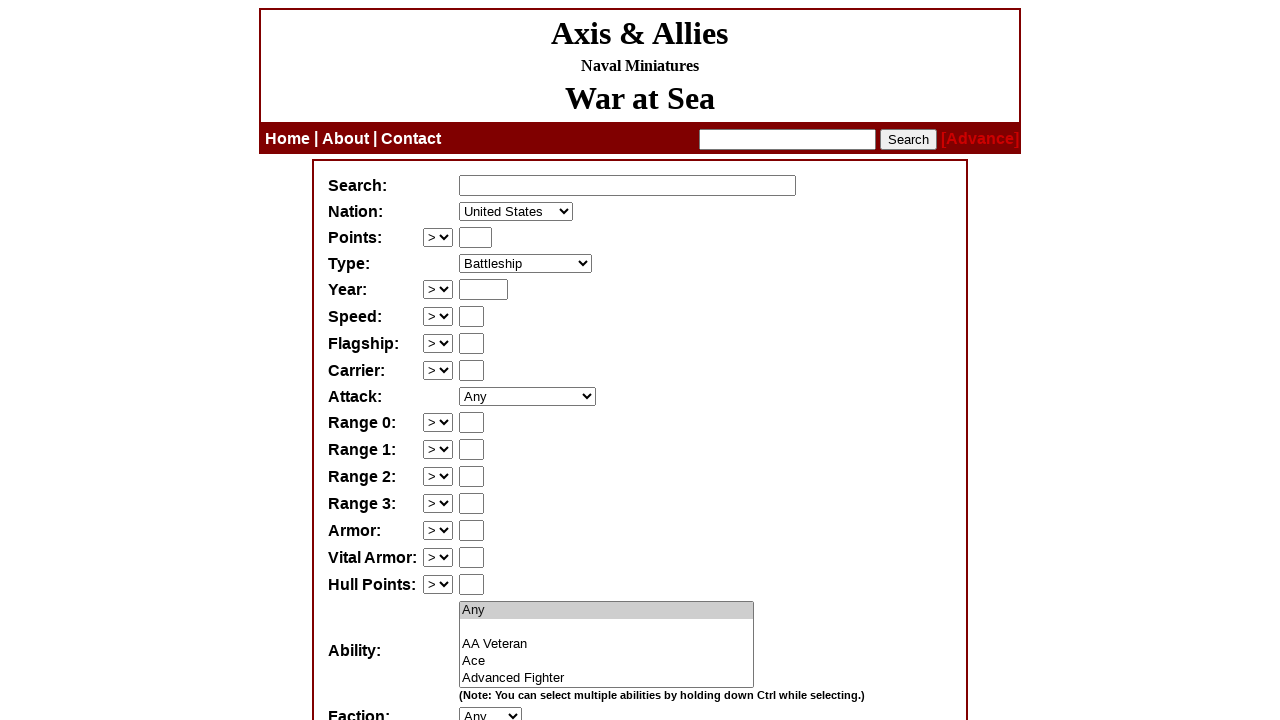

Selected Rare from rarity dropdown on [name='rarity']
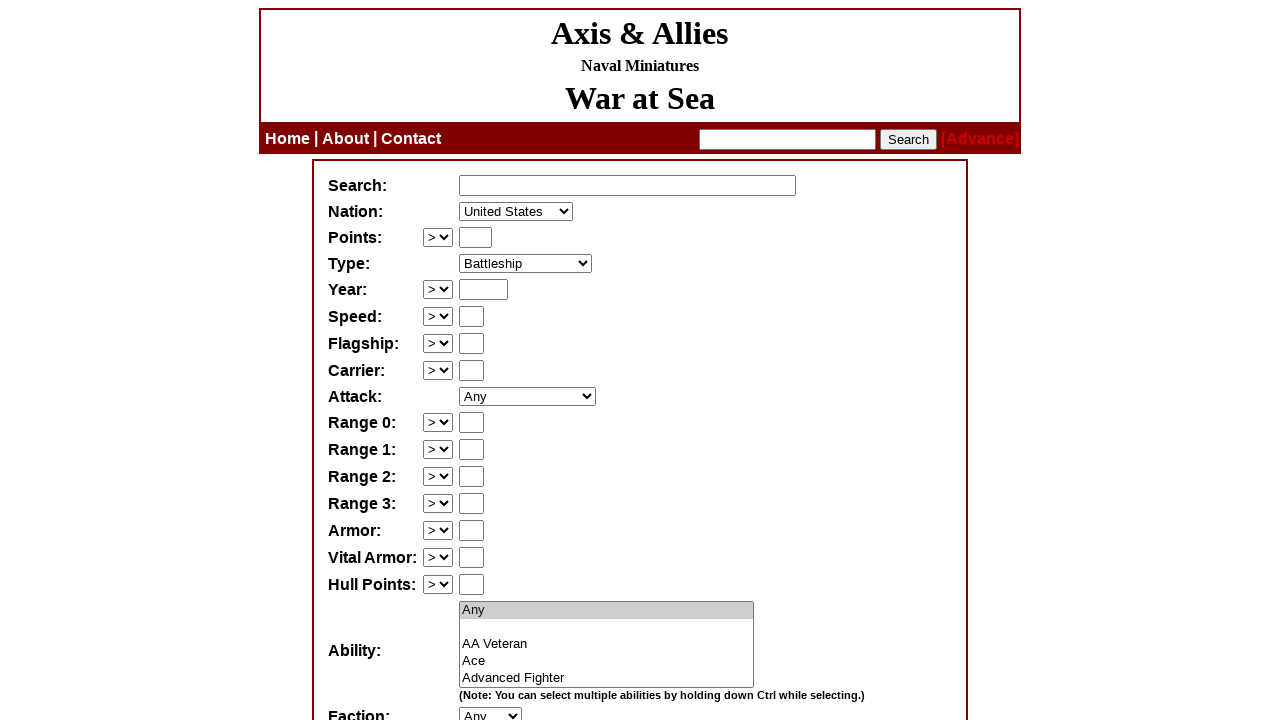

Clicked search button to execute advanced search at (570, 648) on [name='search']
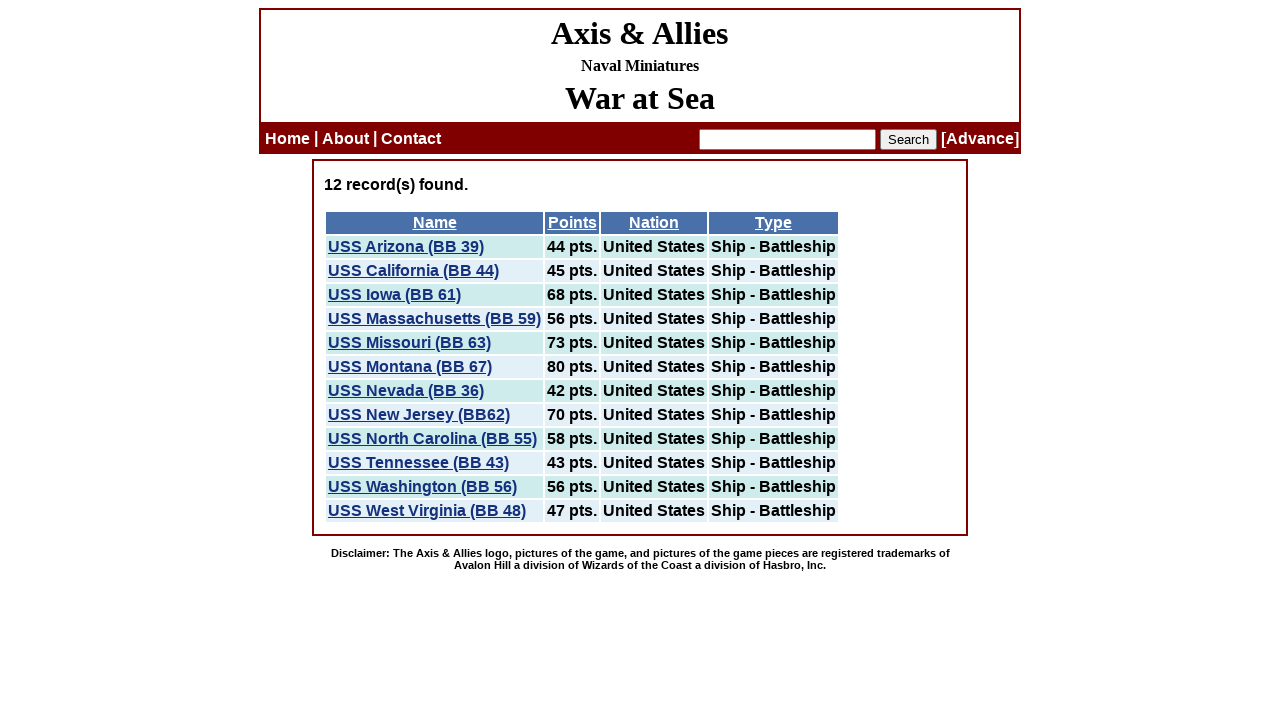

Clicked on USS Missouri in search results at (410, 342) on internal:text="USS Missouri"i
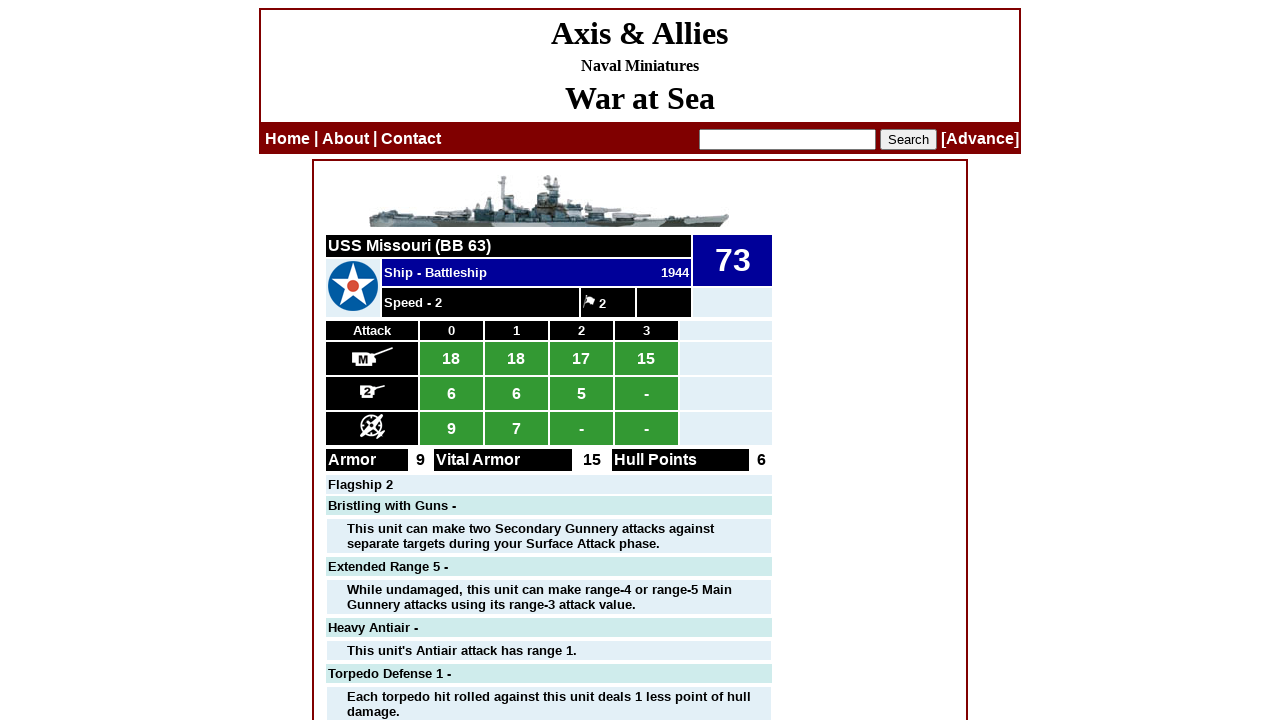

Verified USS Missouri details page loaded with Task Force - 28/60 - Rare information
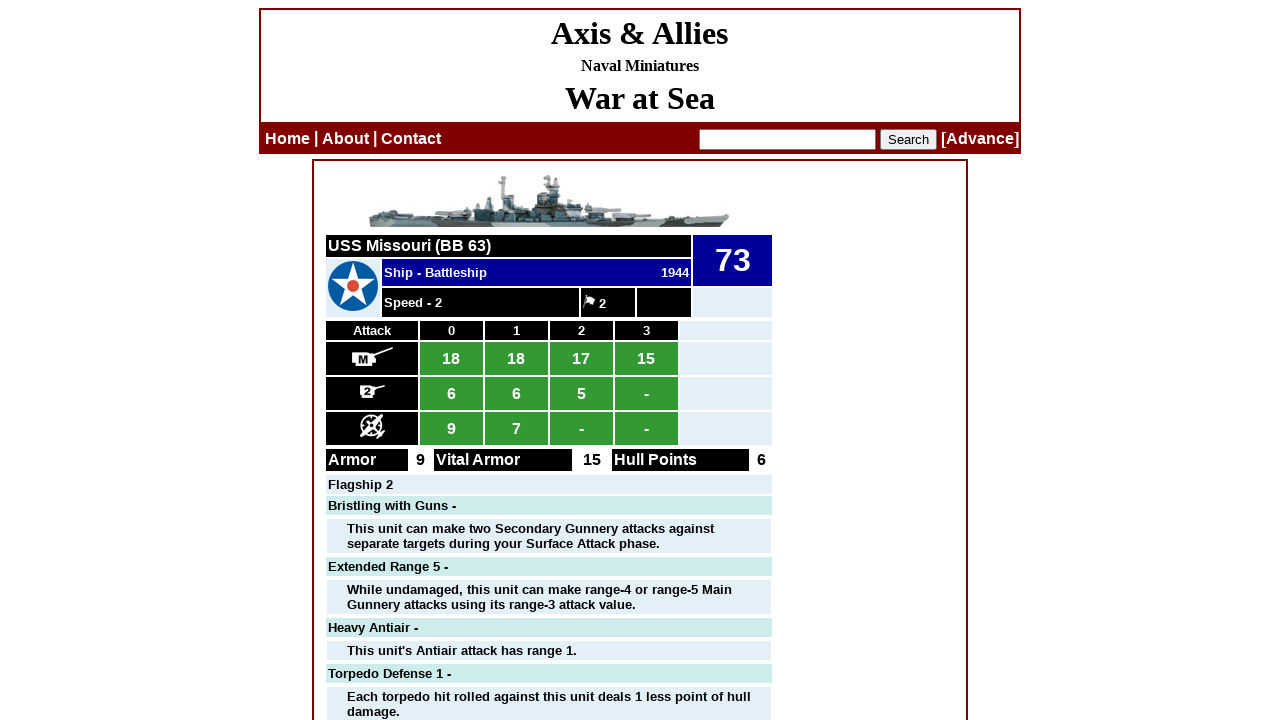

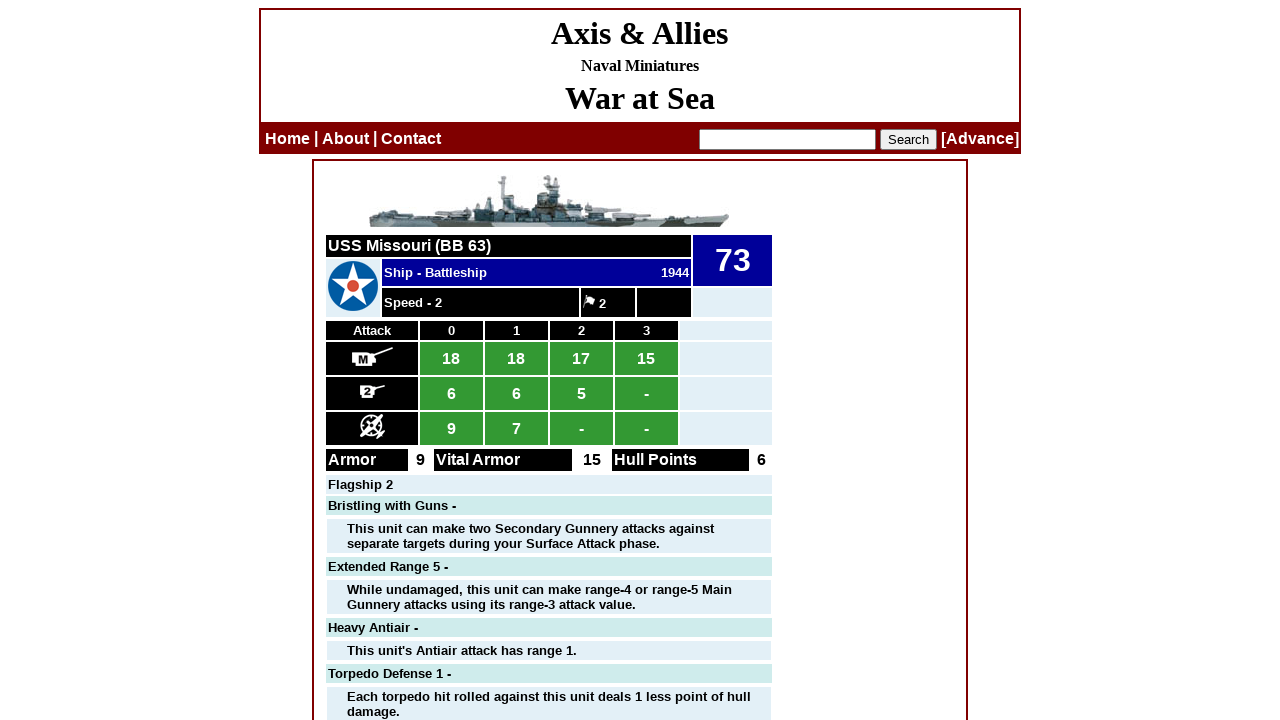